Tests iframe handling by switching to a single frame, entering text, then navigating to nested iframes and entering text in the inner frame.

Starting URL: http://demo.automationtesting.in/Frames.html

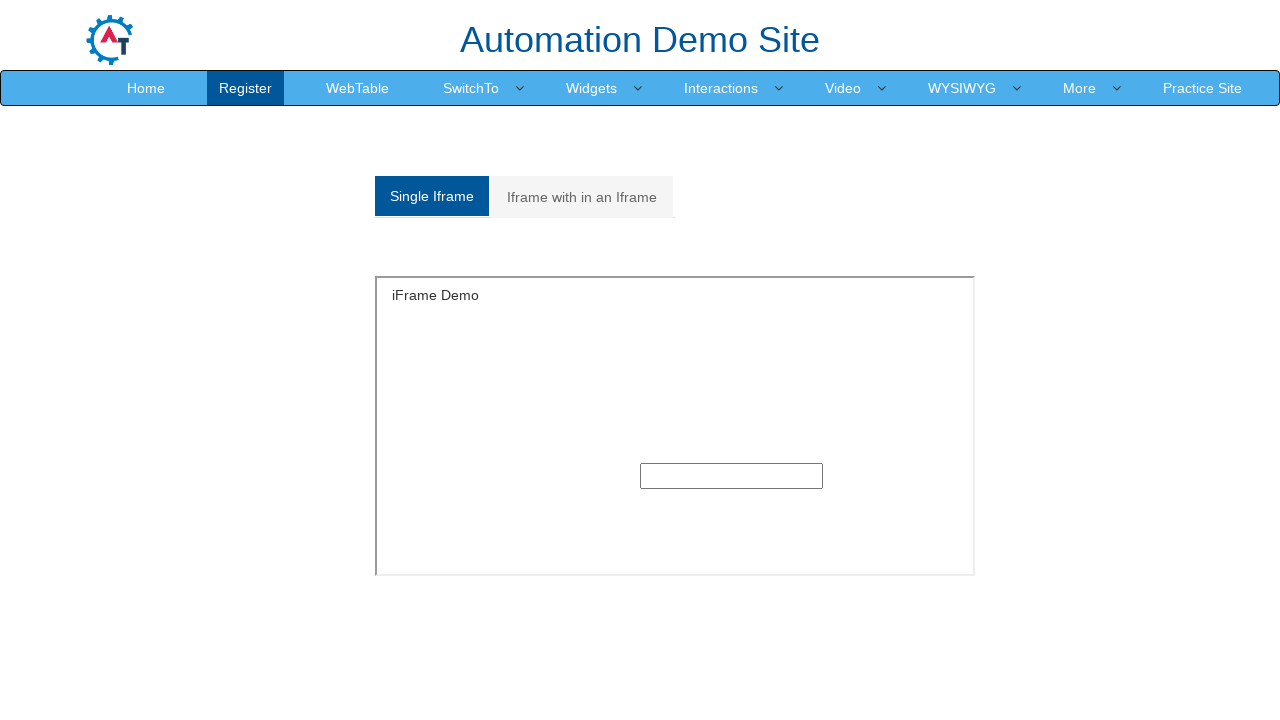

Located single frame with ID 'singleframe'
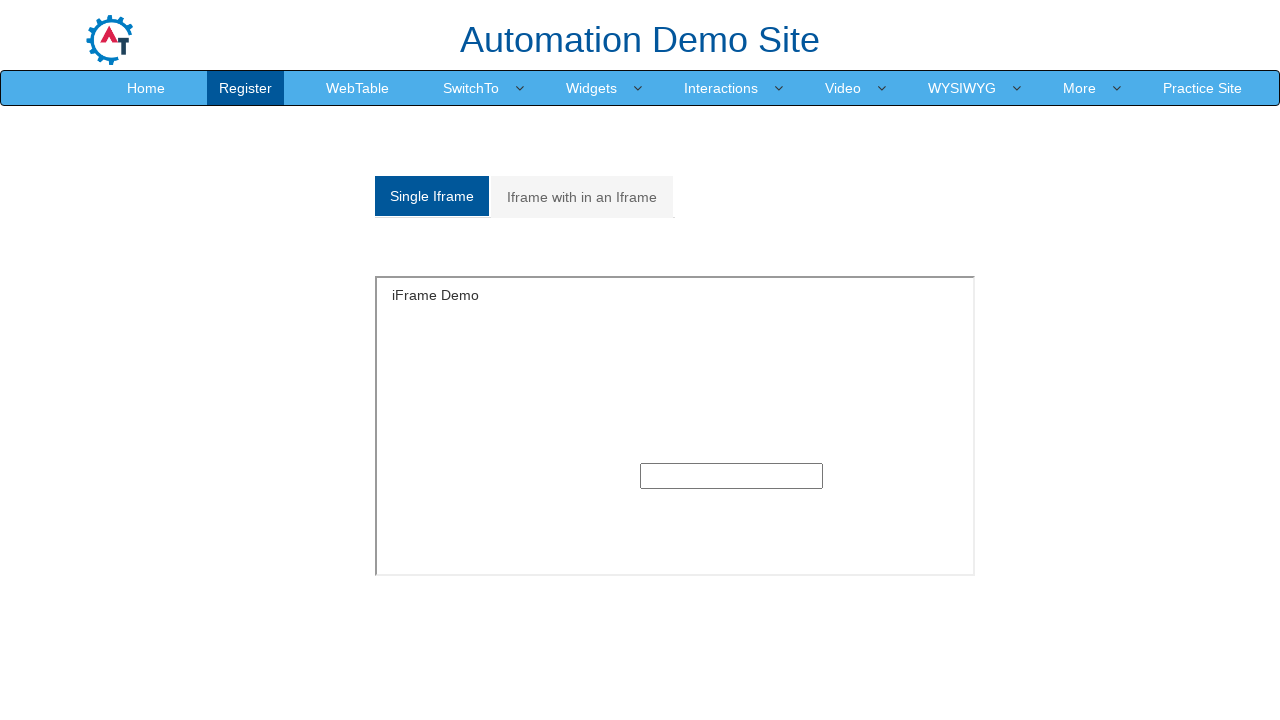

Filled text input in single frame with 'abcd' on #singleframe >> internal:control=enter-frame >> input[type='text'] >> nth=0
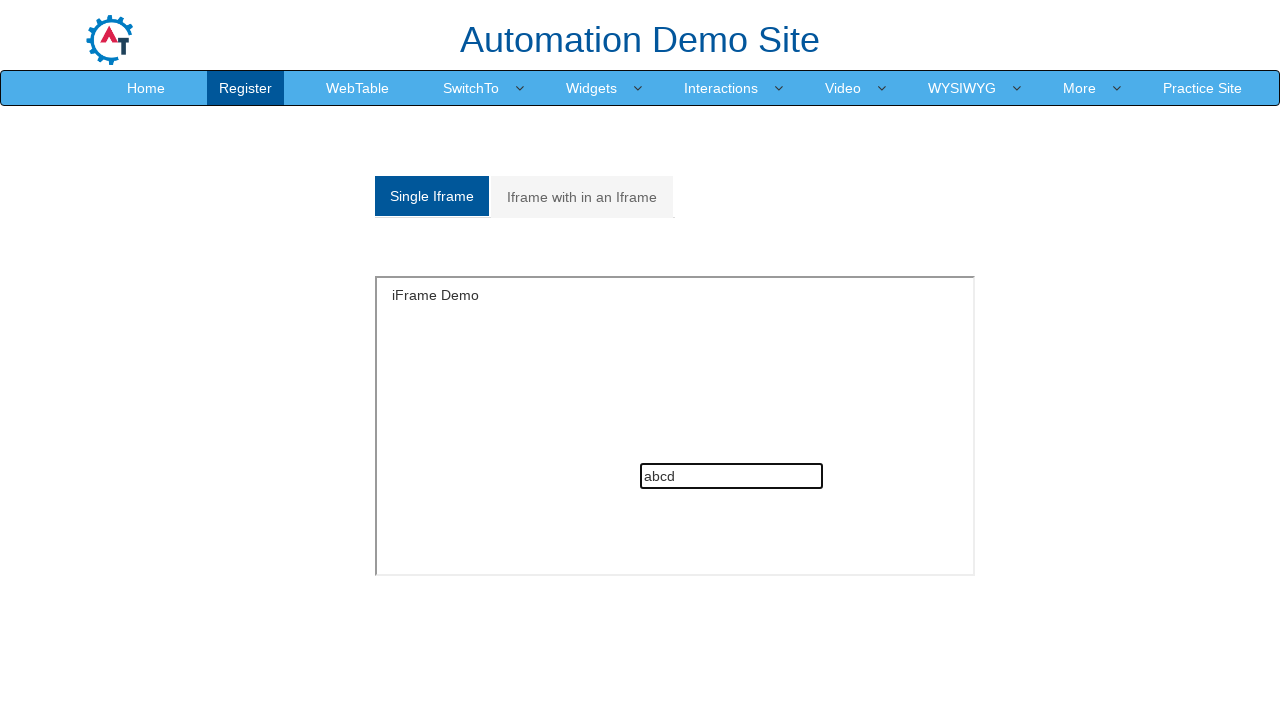

Clicked on 'Iframe with in an Iframe' link at (582, 197) on text=Iframe with in an Iframe
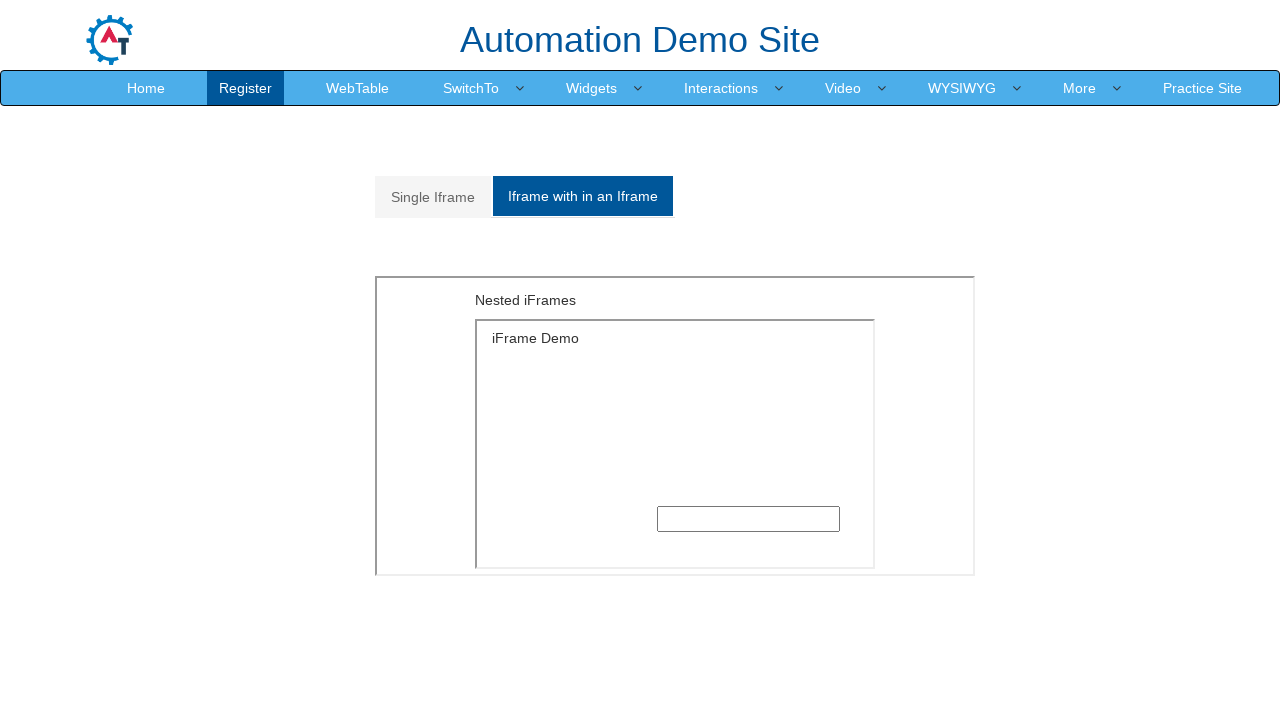

Nested frames page loaded - iframe with MultipleFrames.html appeared
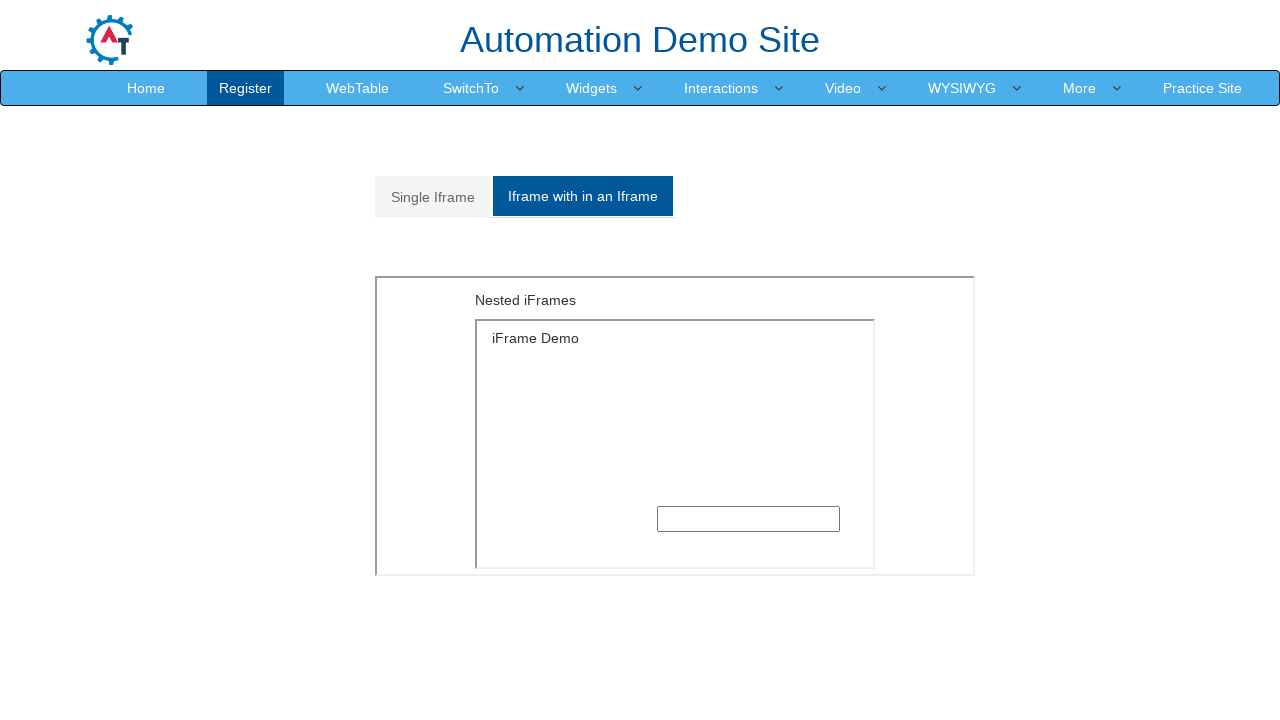

Located outer iframe with src 'MultipleFrames.html'
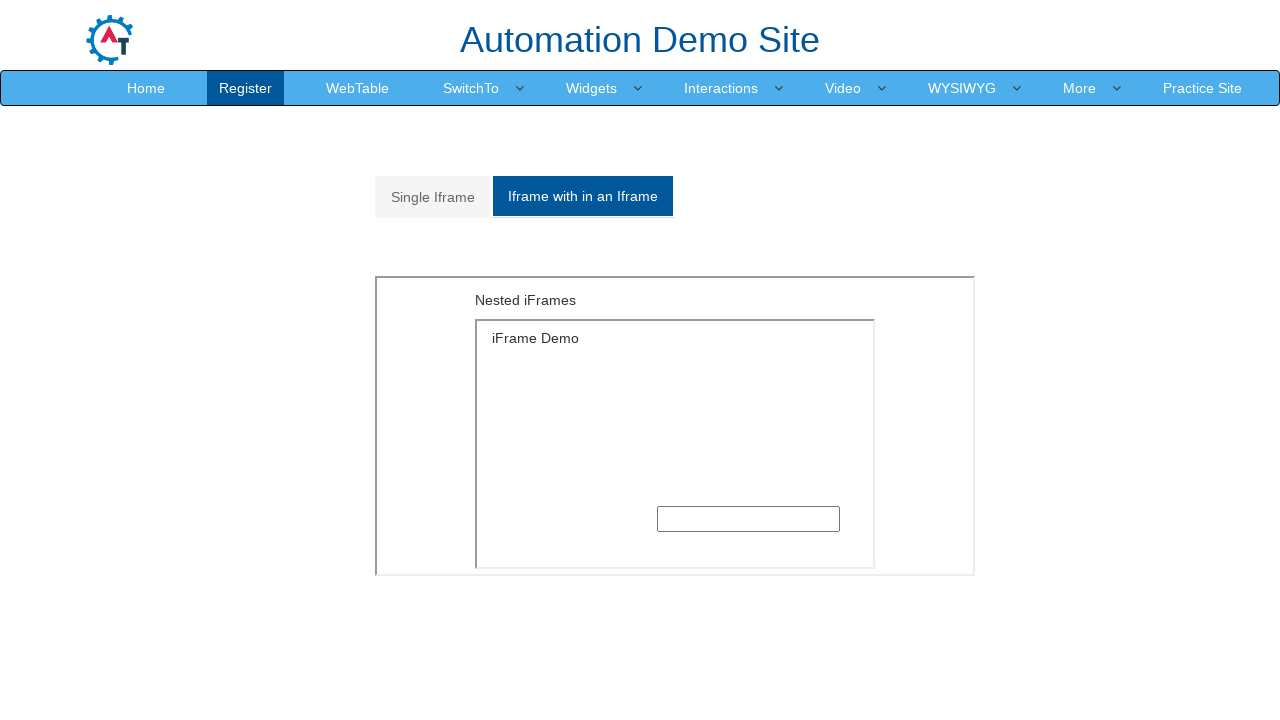

Located inner iframe nested within outer frame
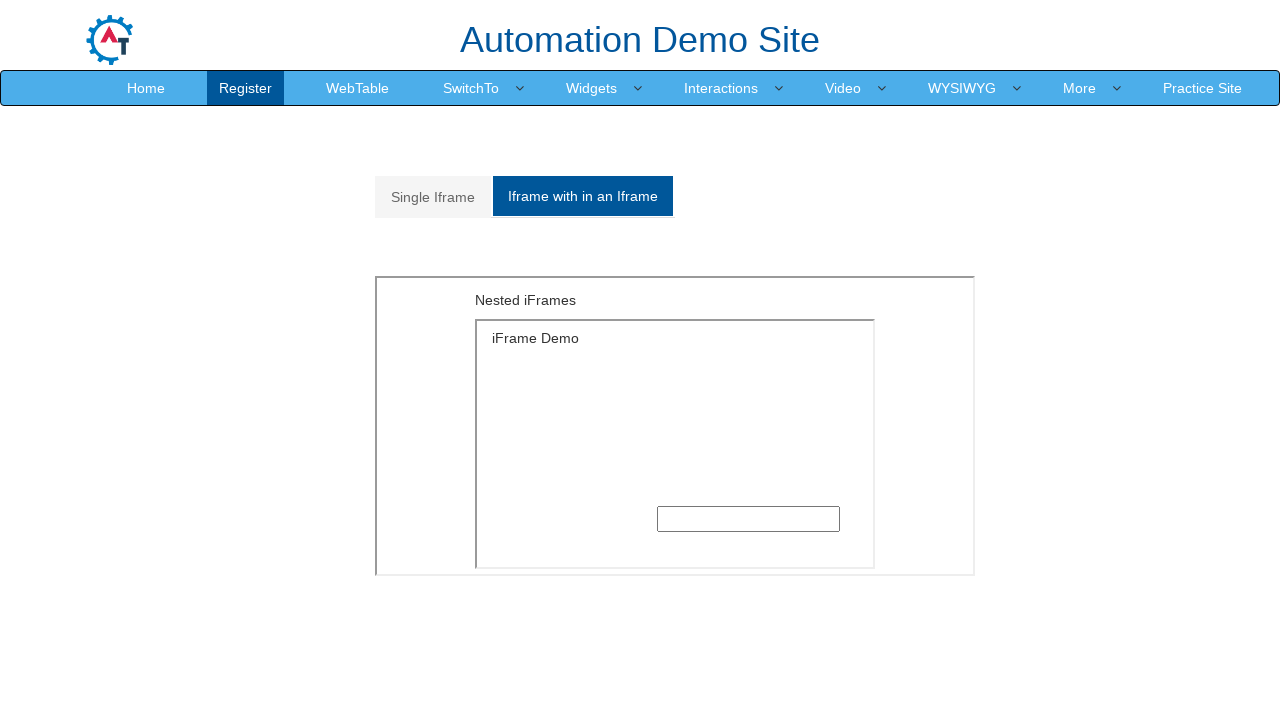

Filled text input in nested inner frame with '123' on iframe[src='MultipleFrames.html'] >> internal:control=enter-frame >> iframe[styl
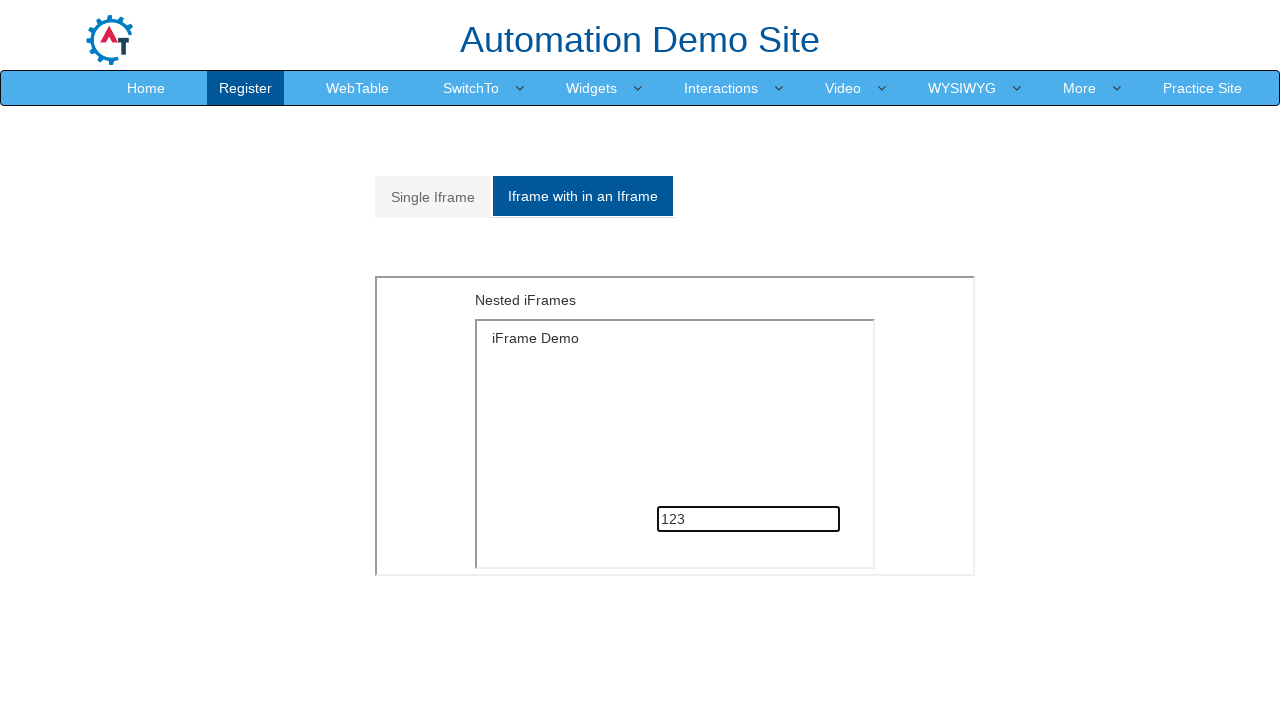

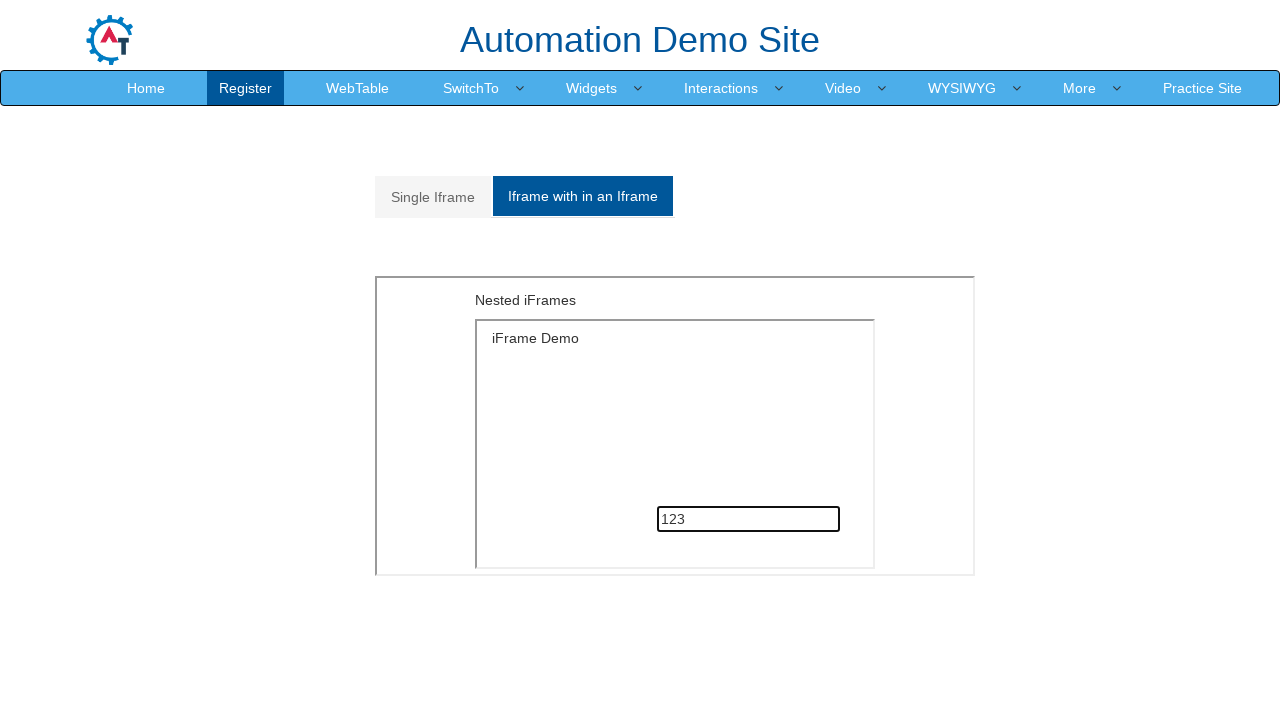